Tests dynamic loading page by clicking Start button and immediately verifying the loaded text (no explicit wait)

Starting URL: https://automationfc.github.io/dynamic-loading/

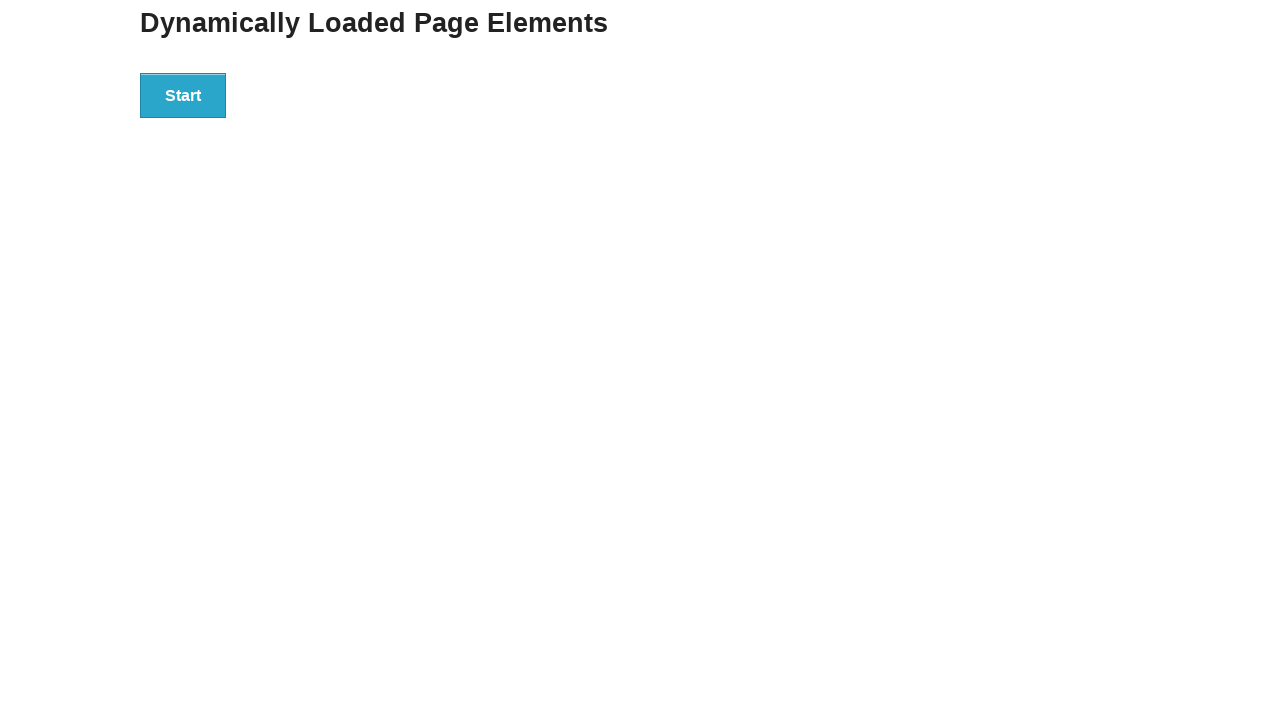

Navigated to dynamic loading test page
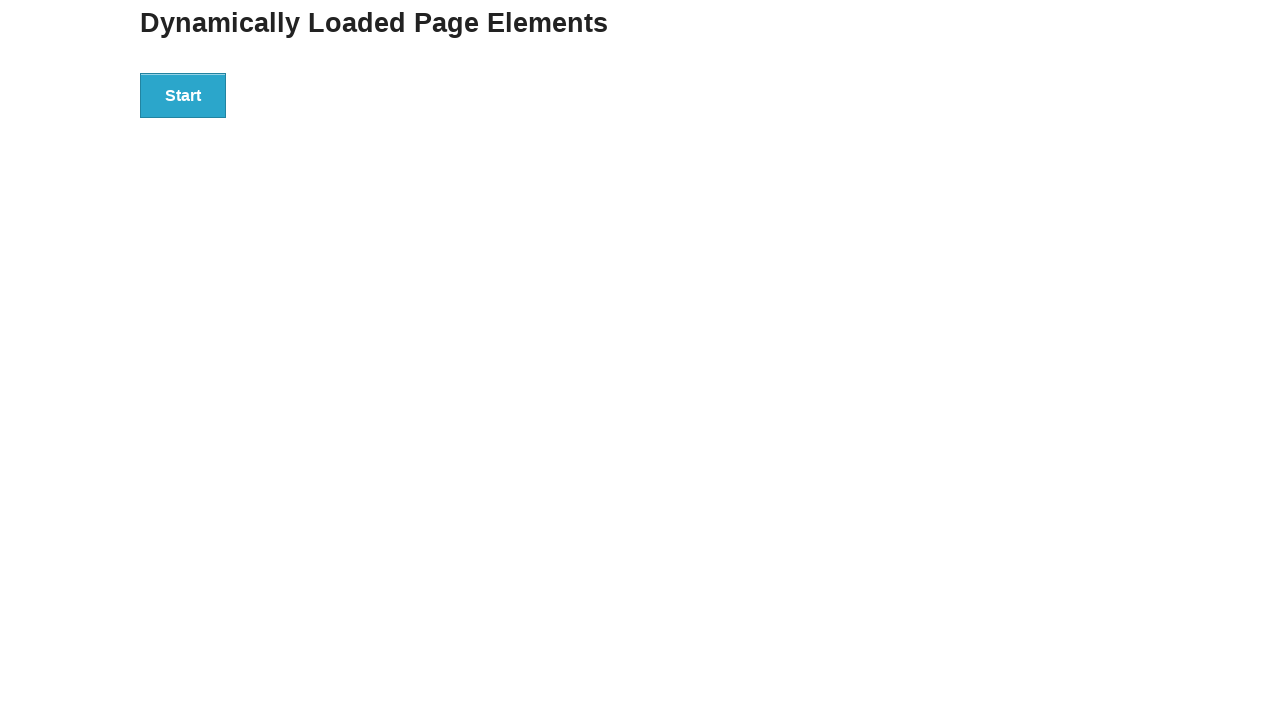

Clicked Start button to initiate dynamic loading at (183, 95) on div#start>button
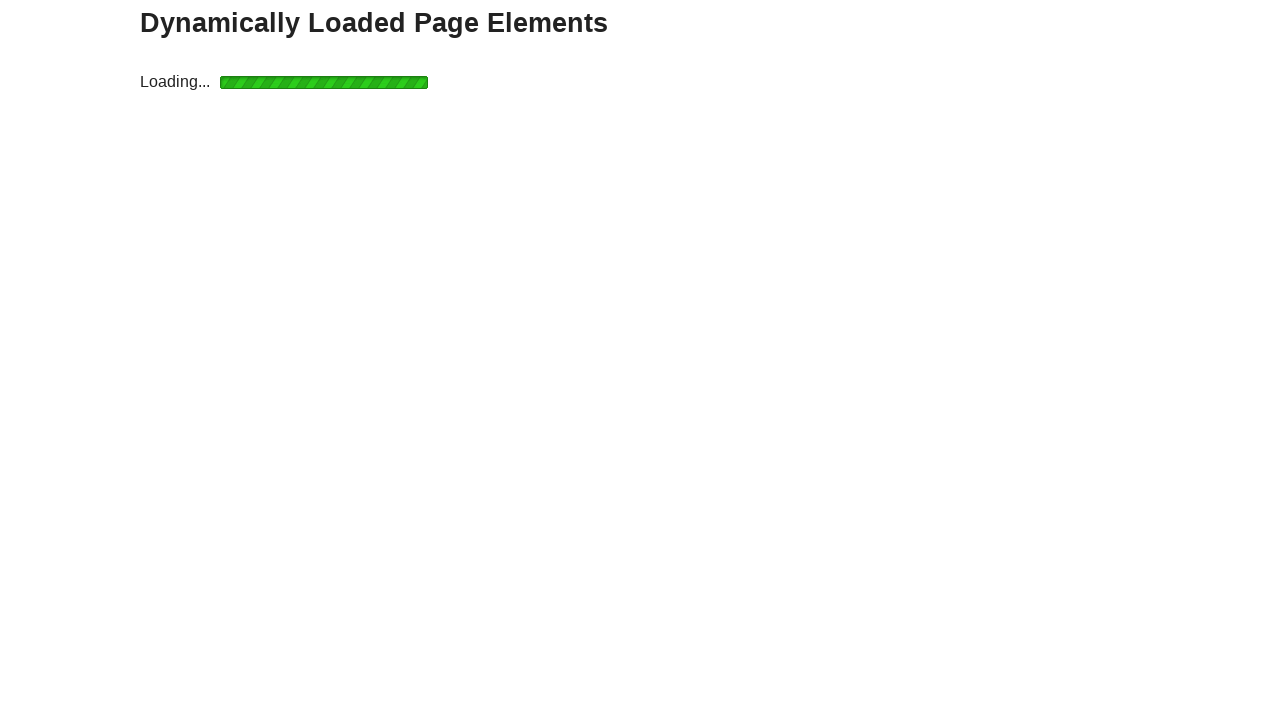

Waited for finish element to load
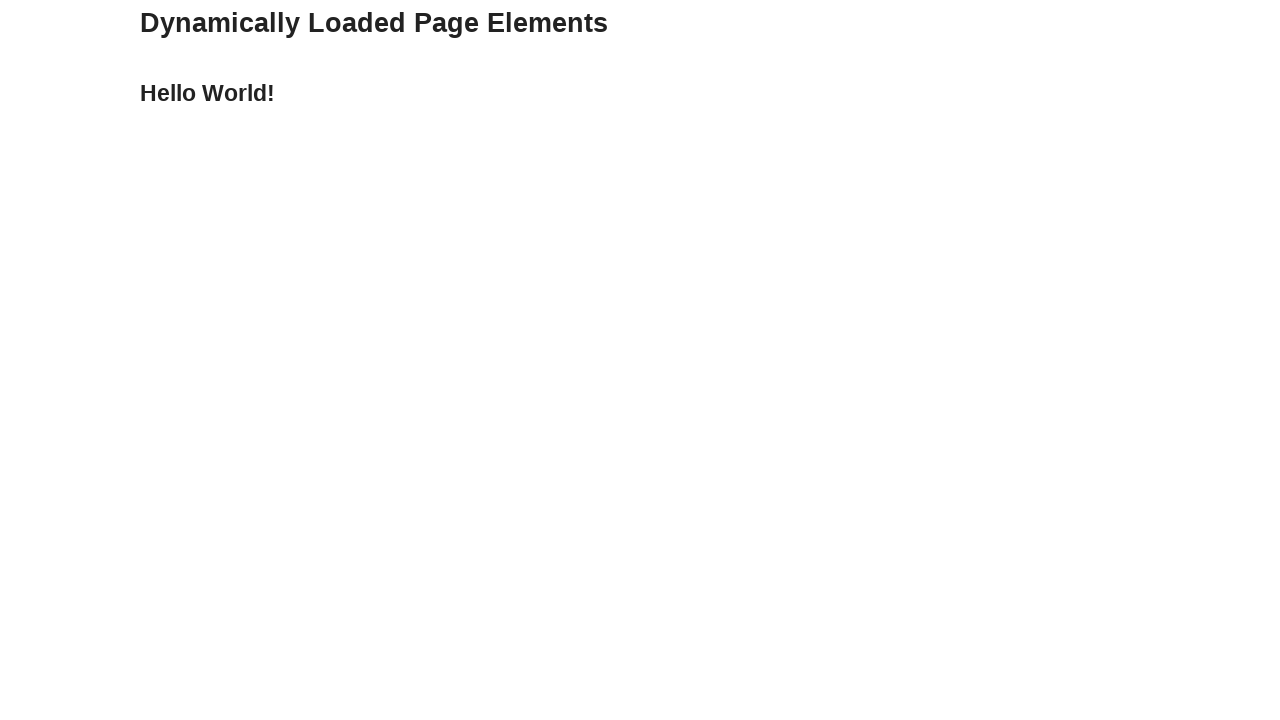

Verified that loaded text matches 'Hello World!'
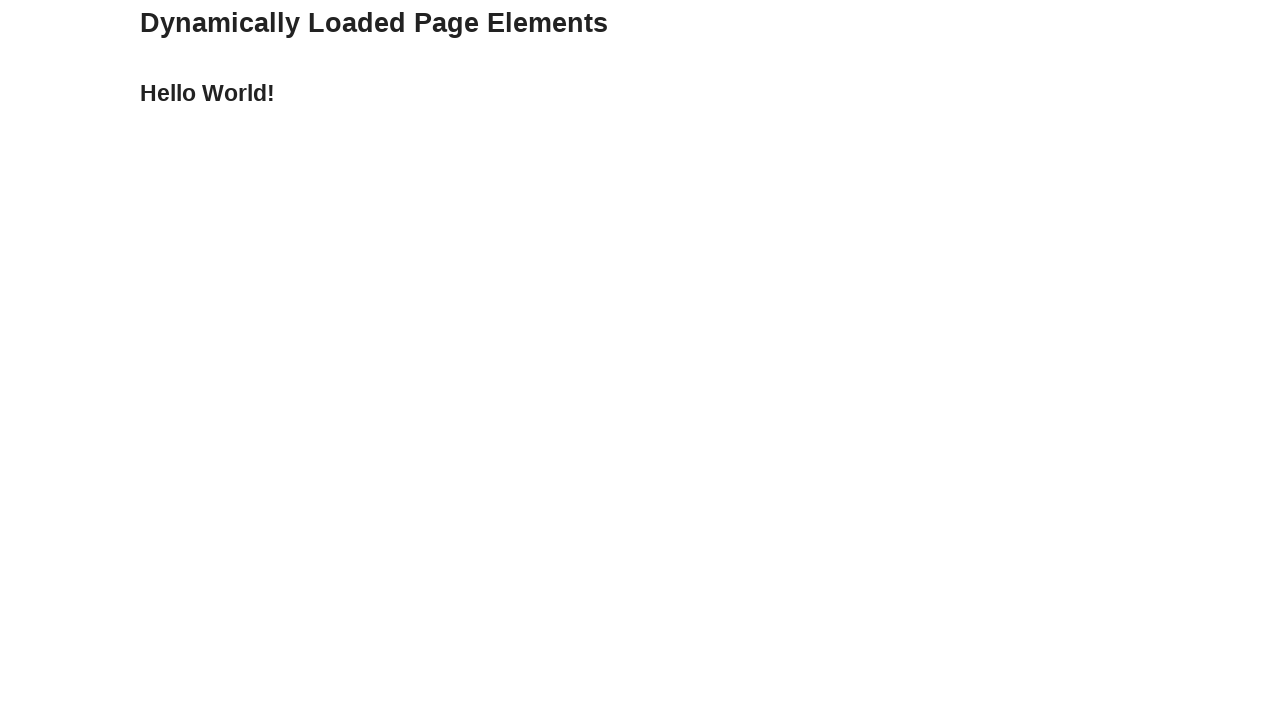

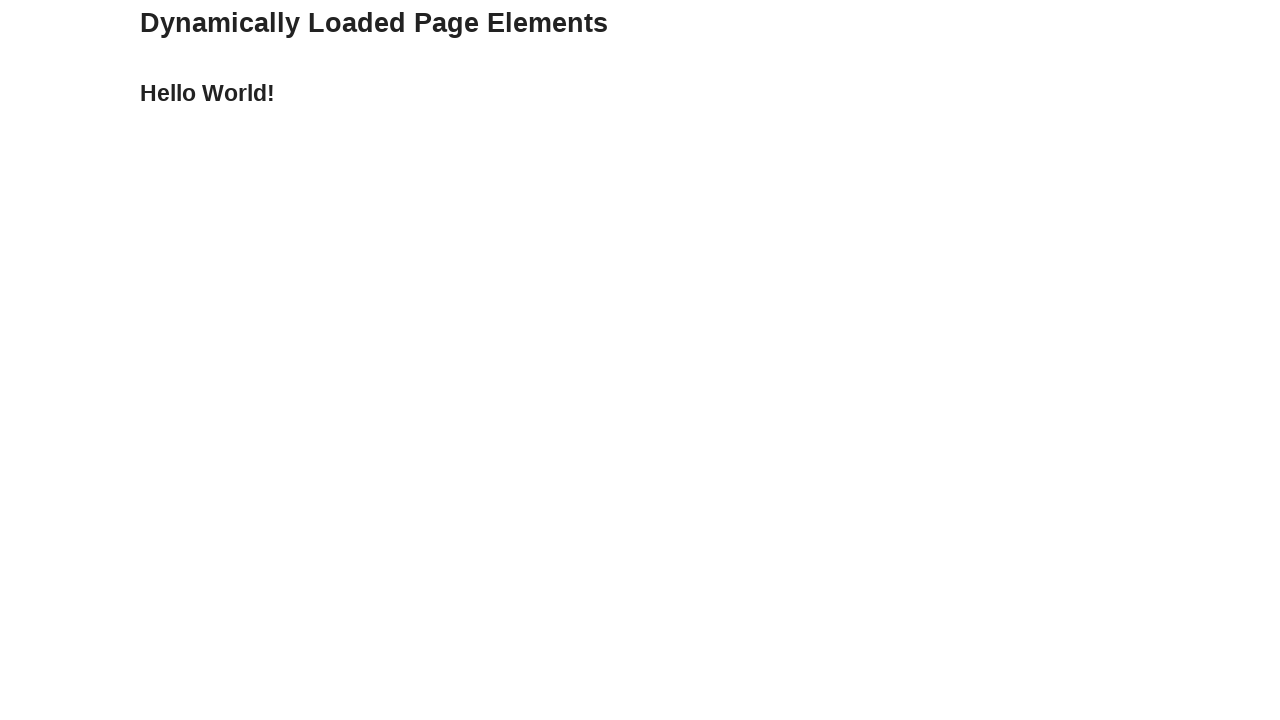